Tests checkout form submission by filling personal information, address, and payment details, then clicking the proceed button

Starting URL: https://getbootstrap.com/docs/4.0/examples/checkout/

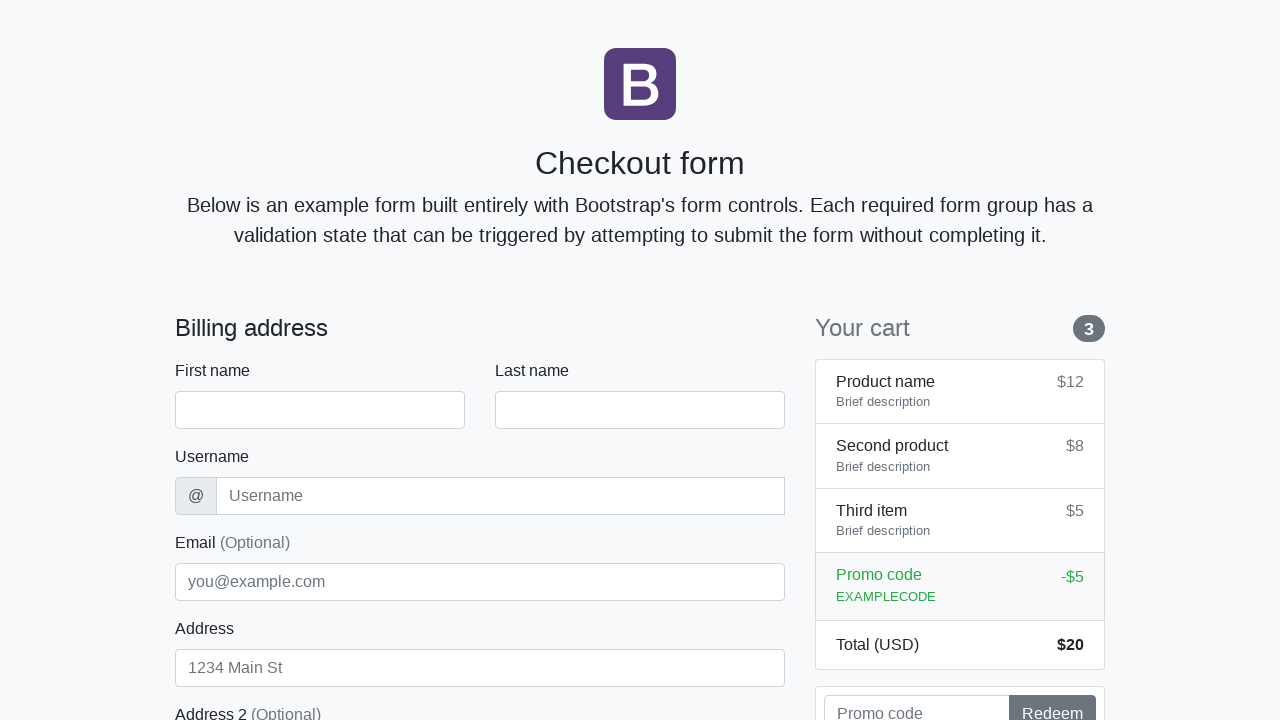

Waited for checkout form to load - firstName field is visible
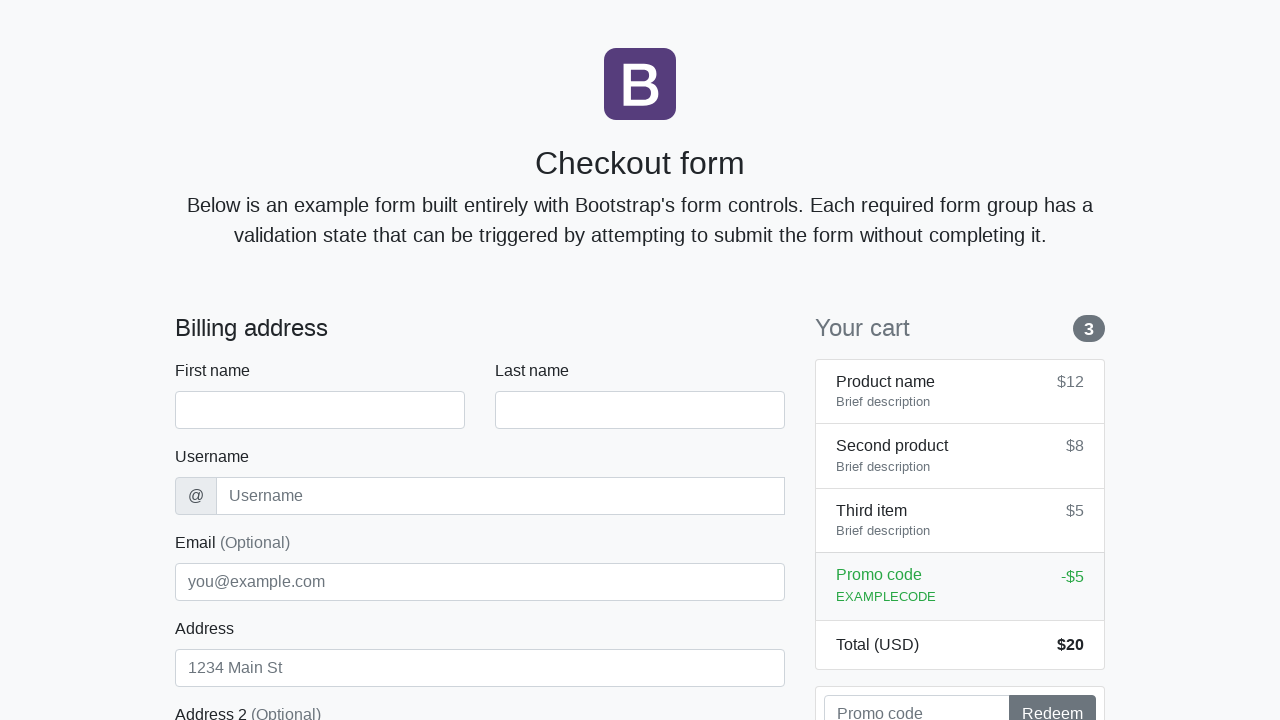

Filled firstName field with 'Lisa' on #firstName
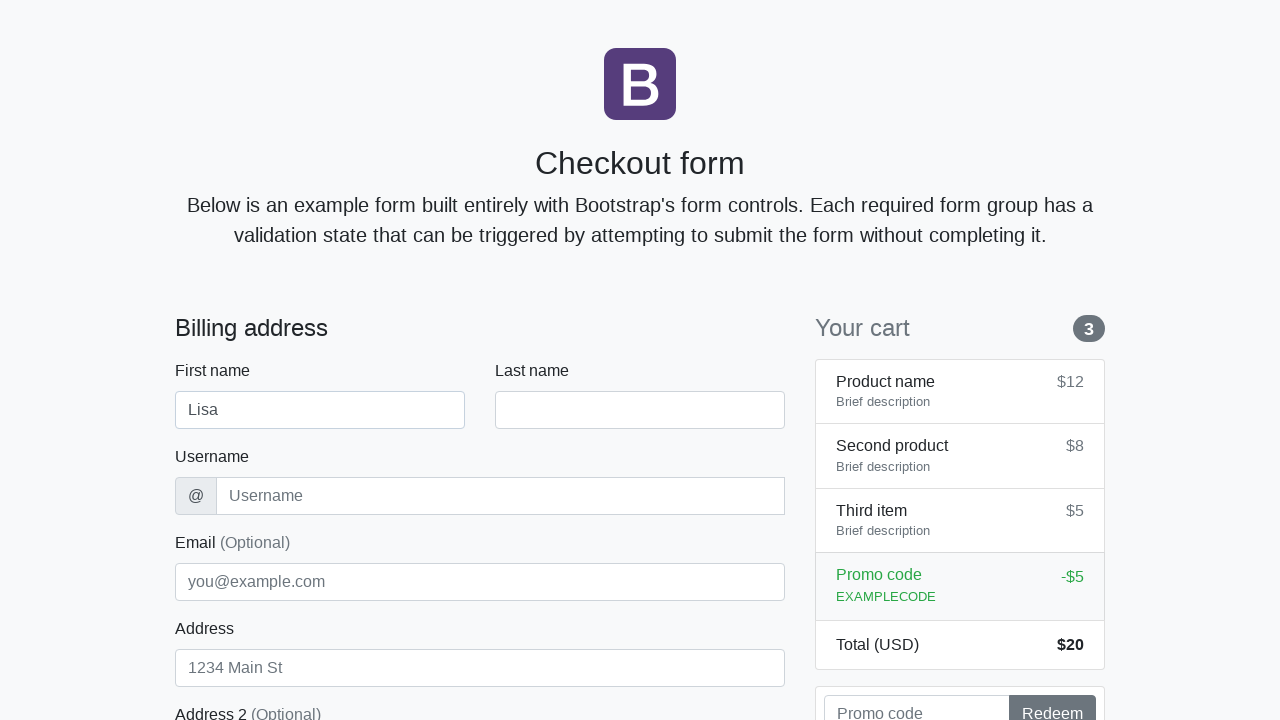

Filled lastName field with 'Thompson' on #lastName
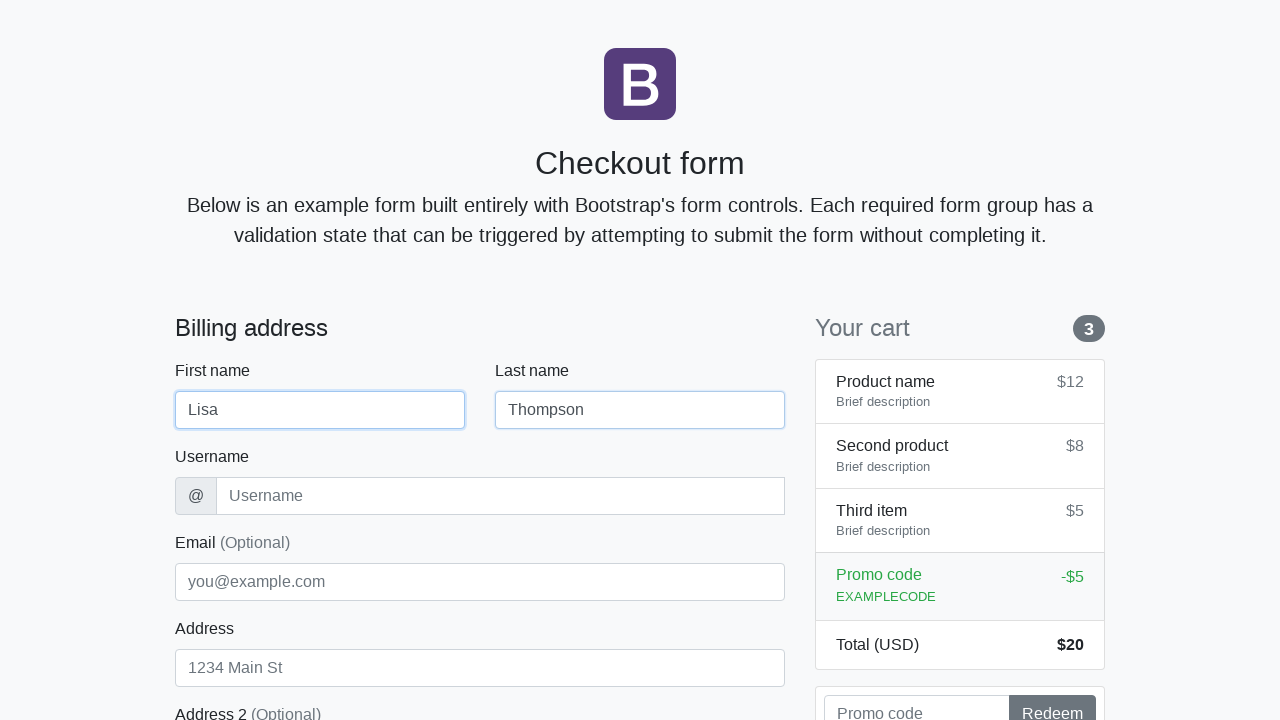

Filled username field with 'lthompson_auto' on #username
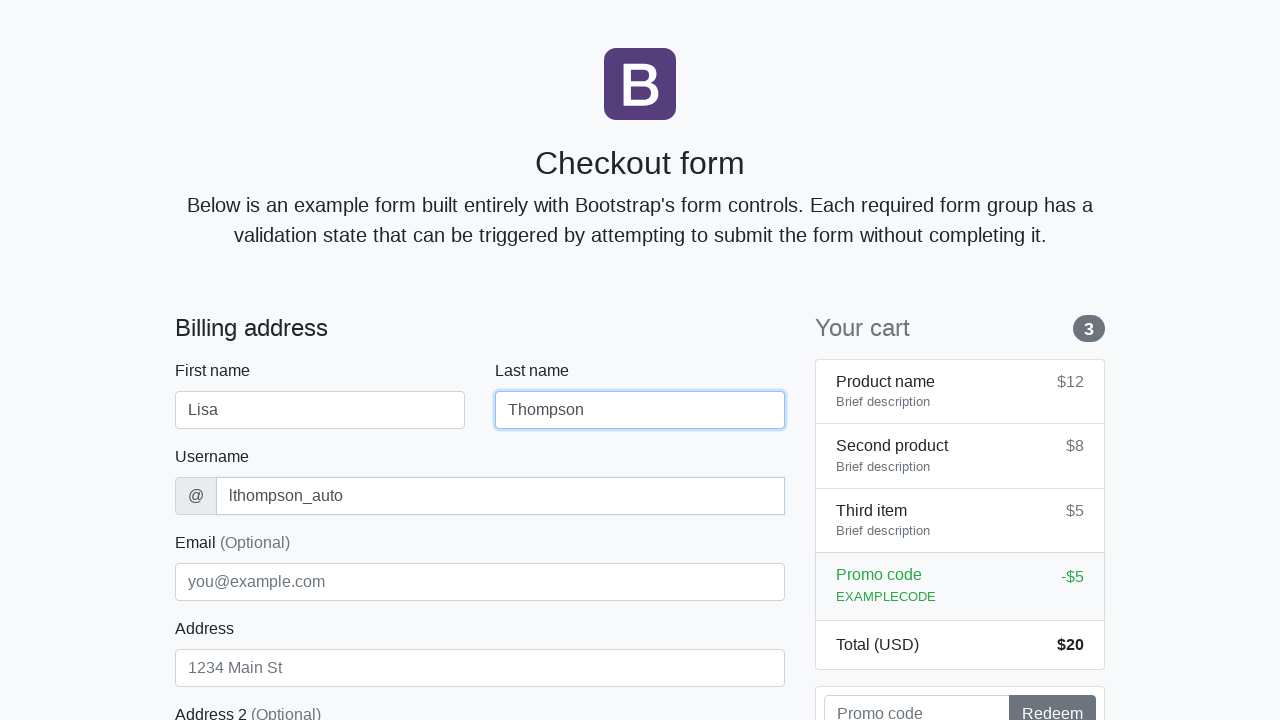

Filled address field with 'Aspen Drive 246' on #address
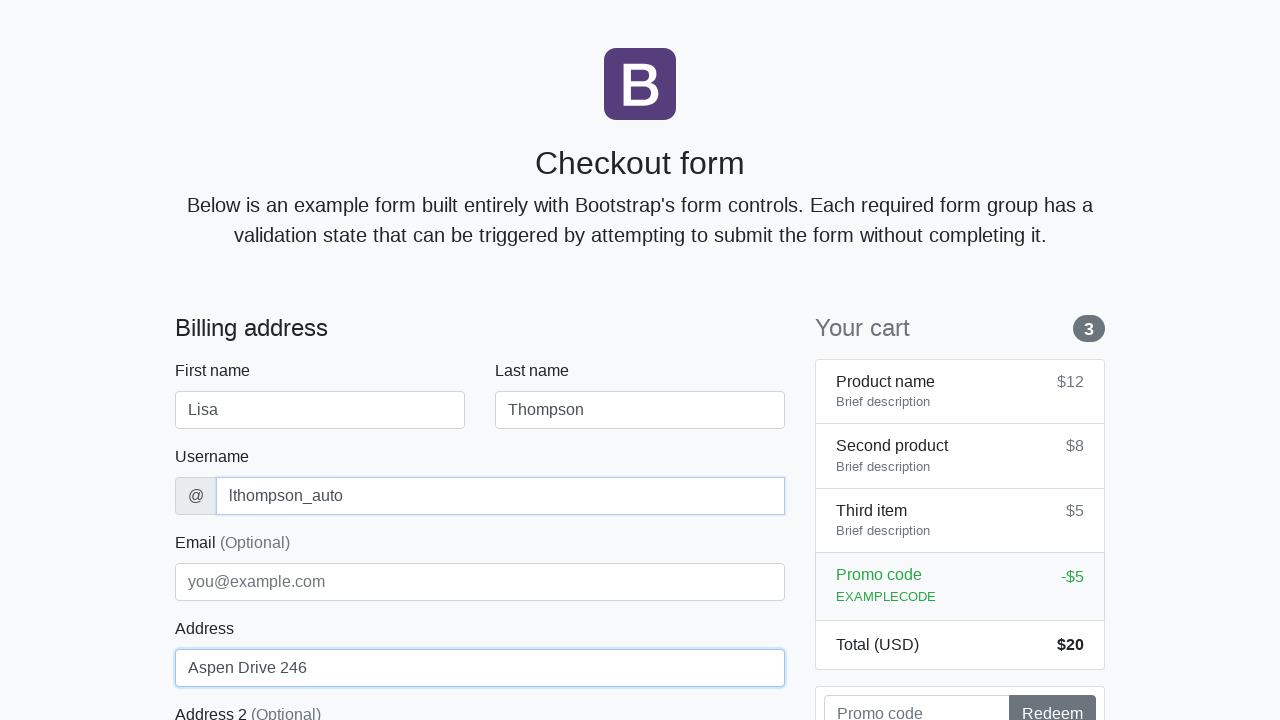

Filled email field with 'lisa.thompson@domain.io' on #email
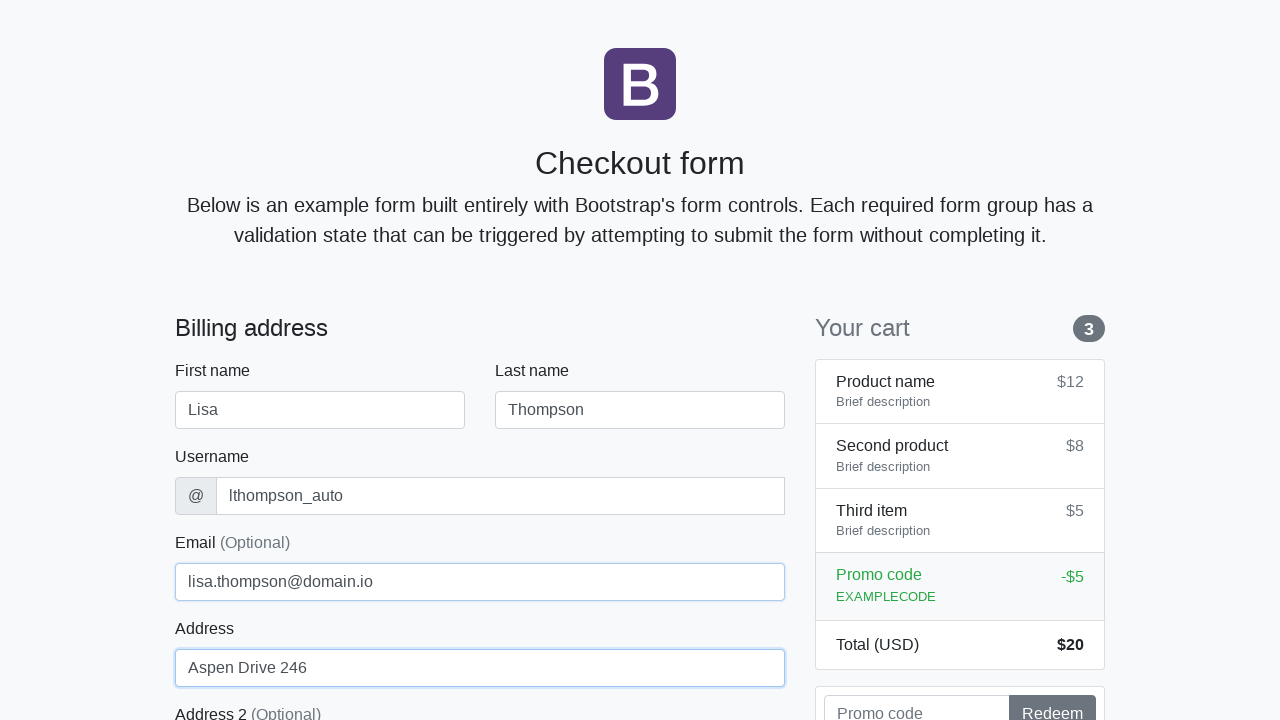

Selected 'United States' from country dropdown on #country
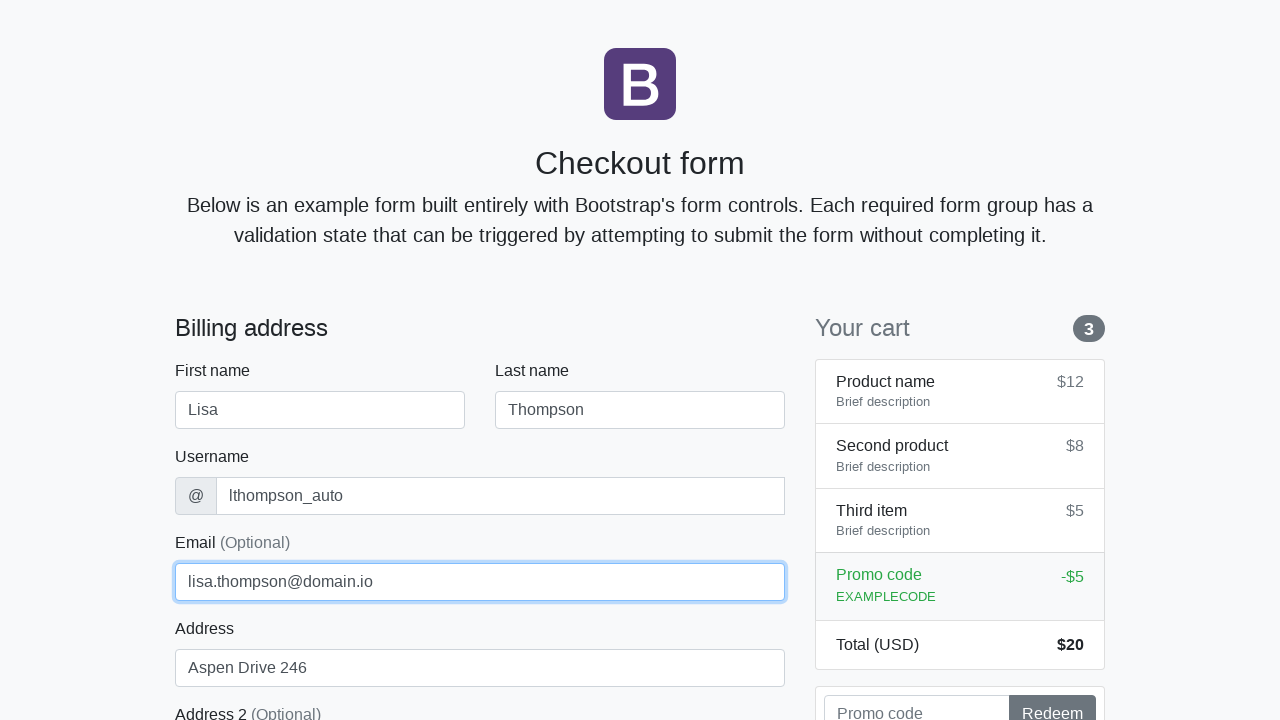

Selected 'California' from state dropdown on #state
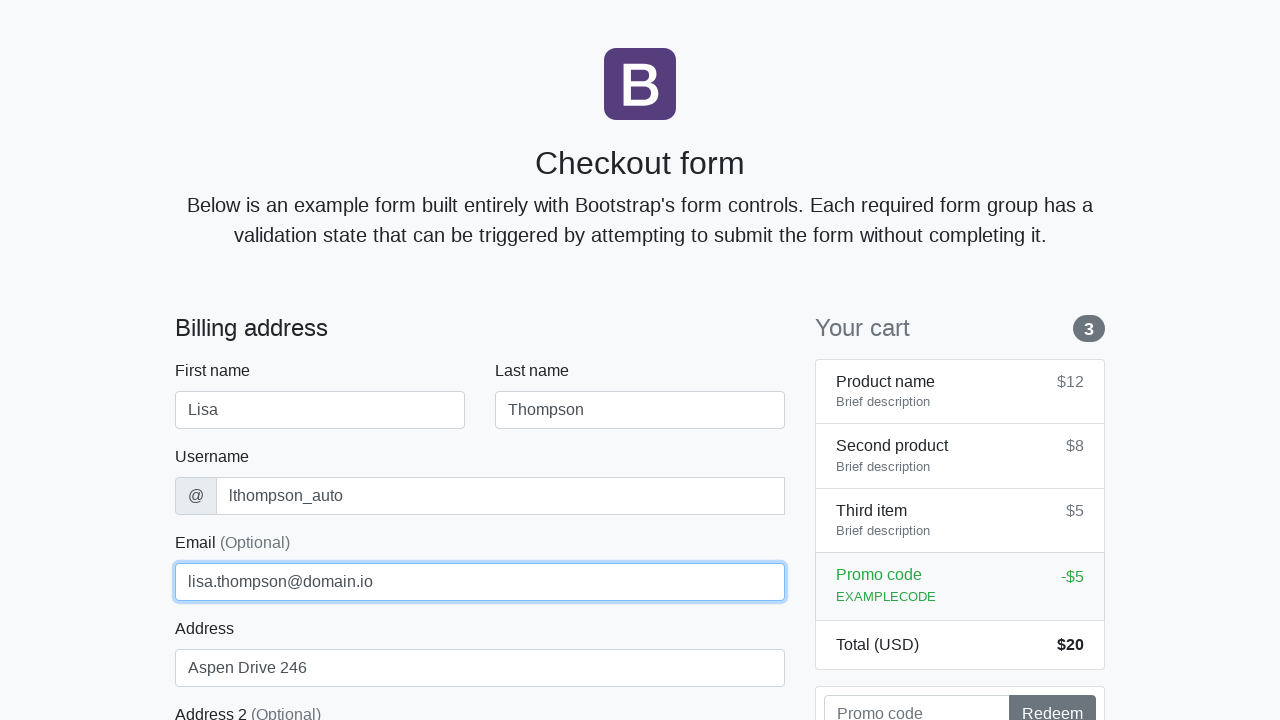

Filled zip code field with '02101' on #zip
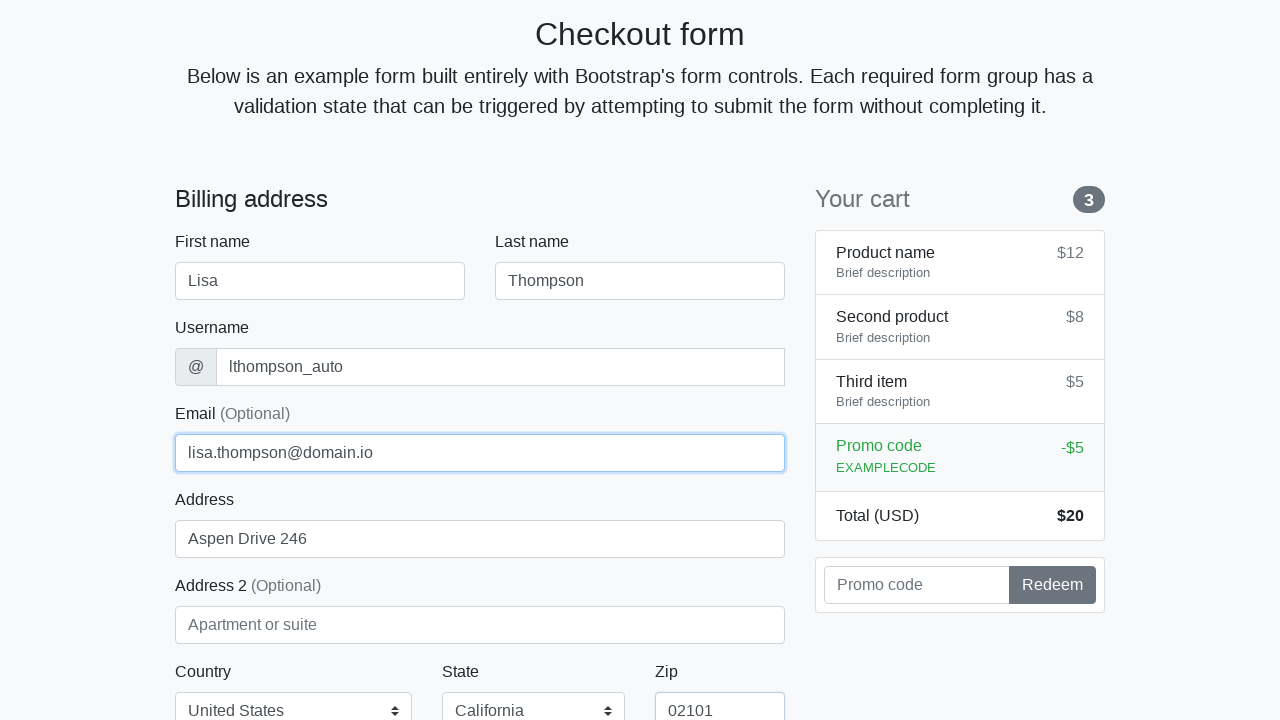

Filled credit card name field with 'Lisa Thompson' on #cc-name
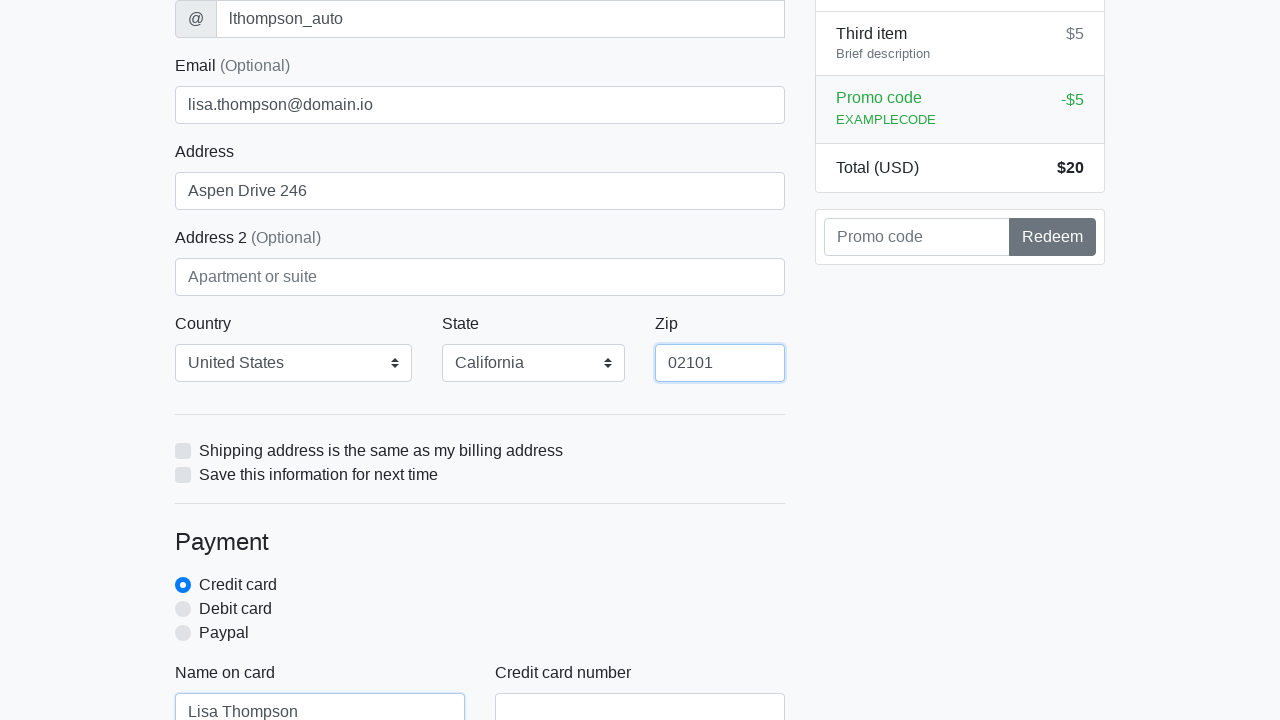

Filled credit card number field with card number on #cc-number
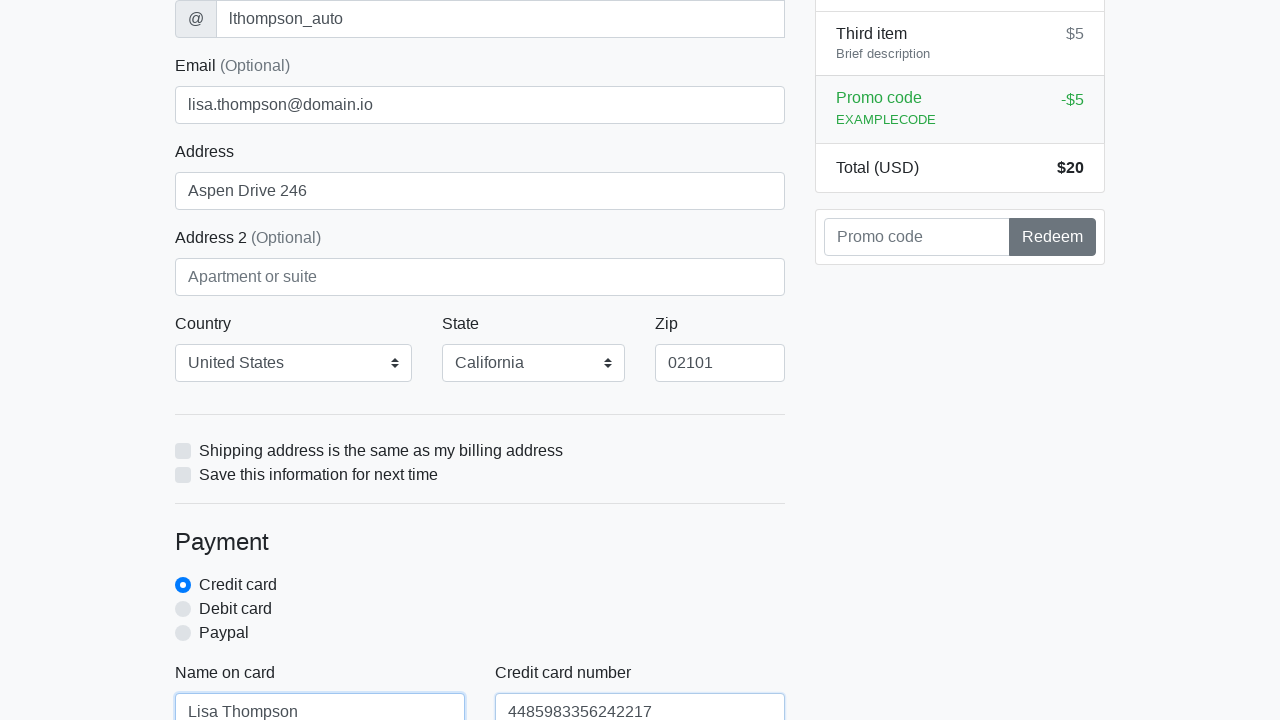

Filled credit card expiration field with '04/28' on #cc-expiration
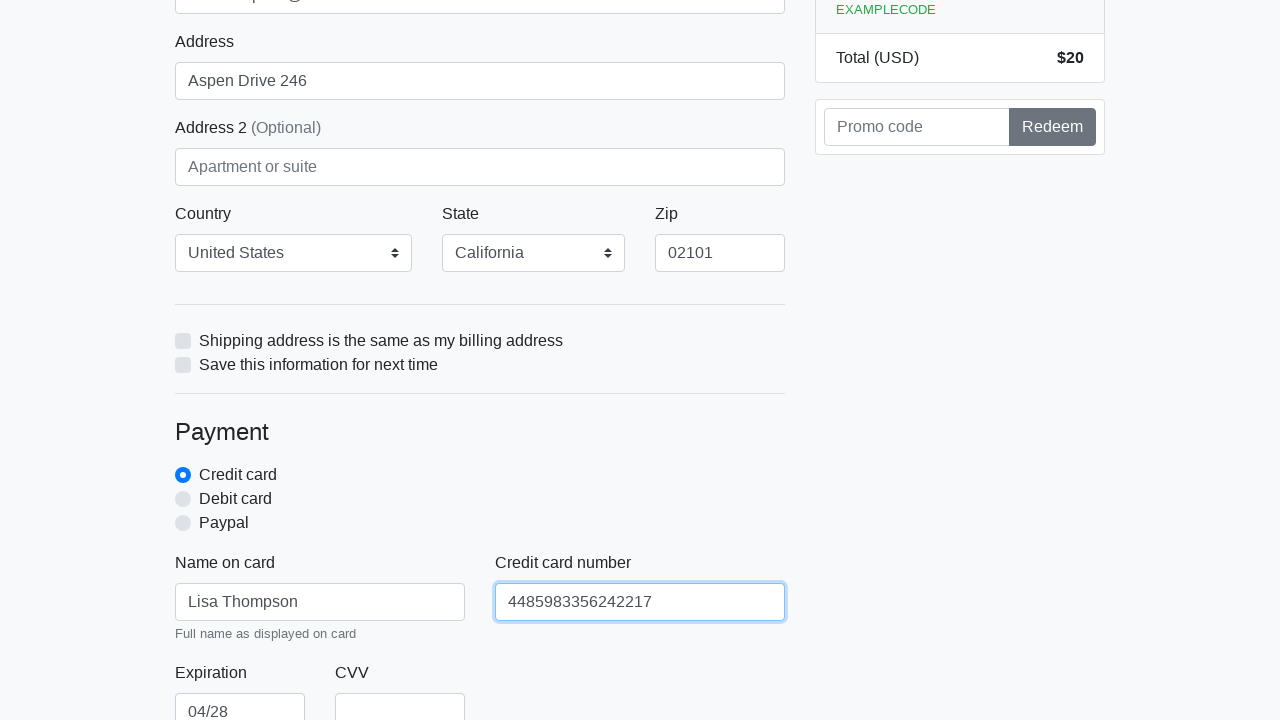

Filled credit card CVV field with '741' on #cc-cvv
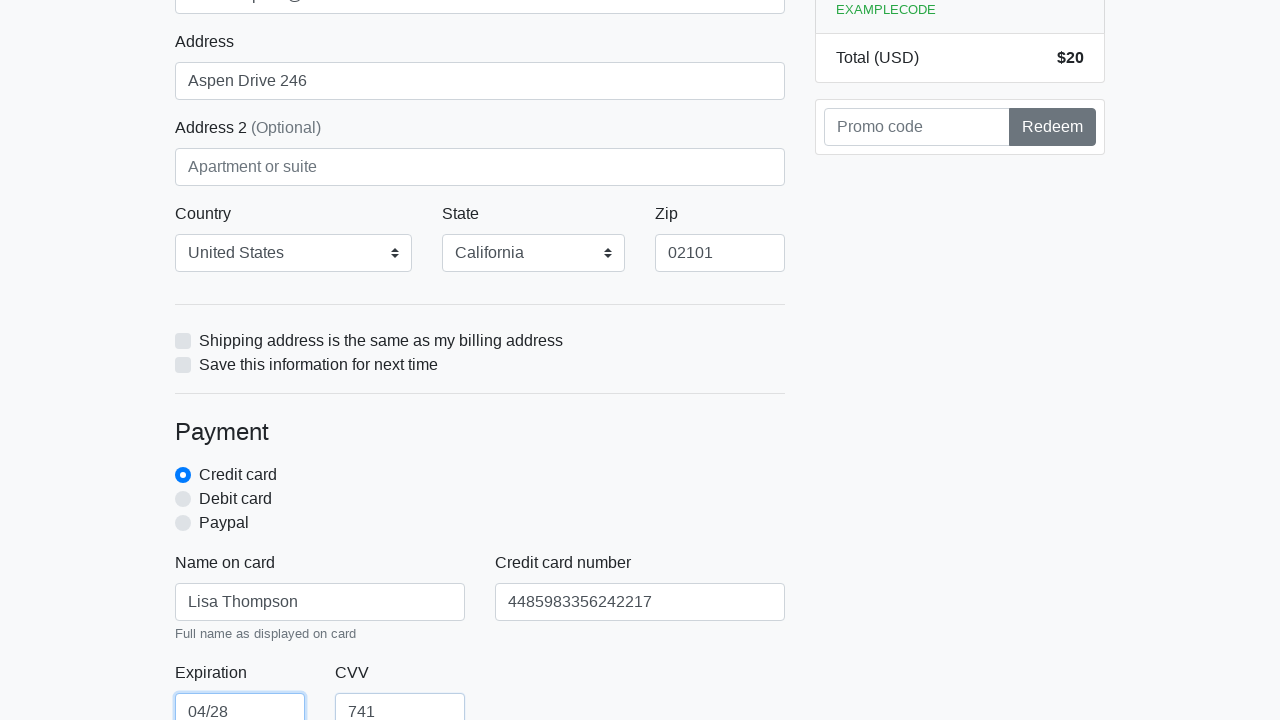

Clicked proceed button to submit checkout form at (480, 500) on xpath=/html/body/div/div[2]/div[2]/form/button
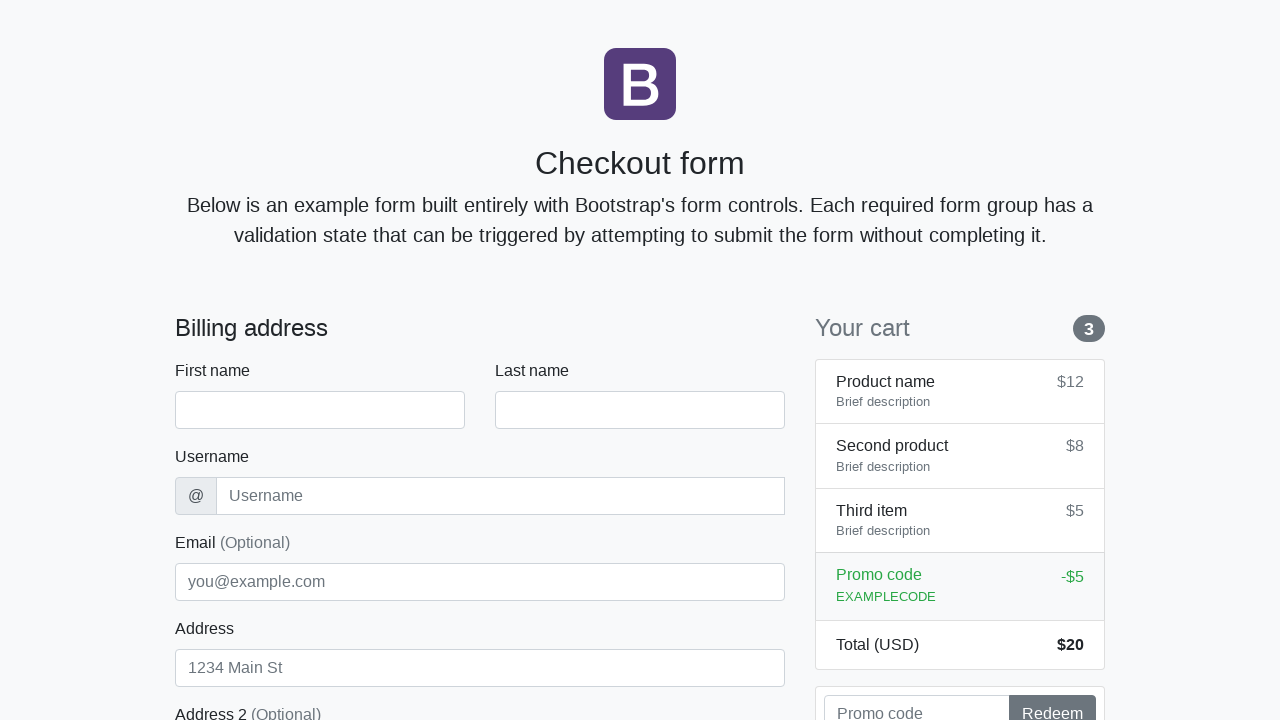

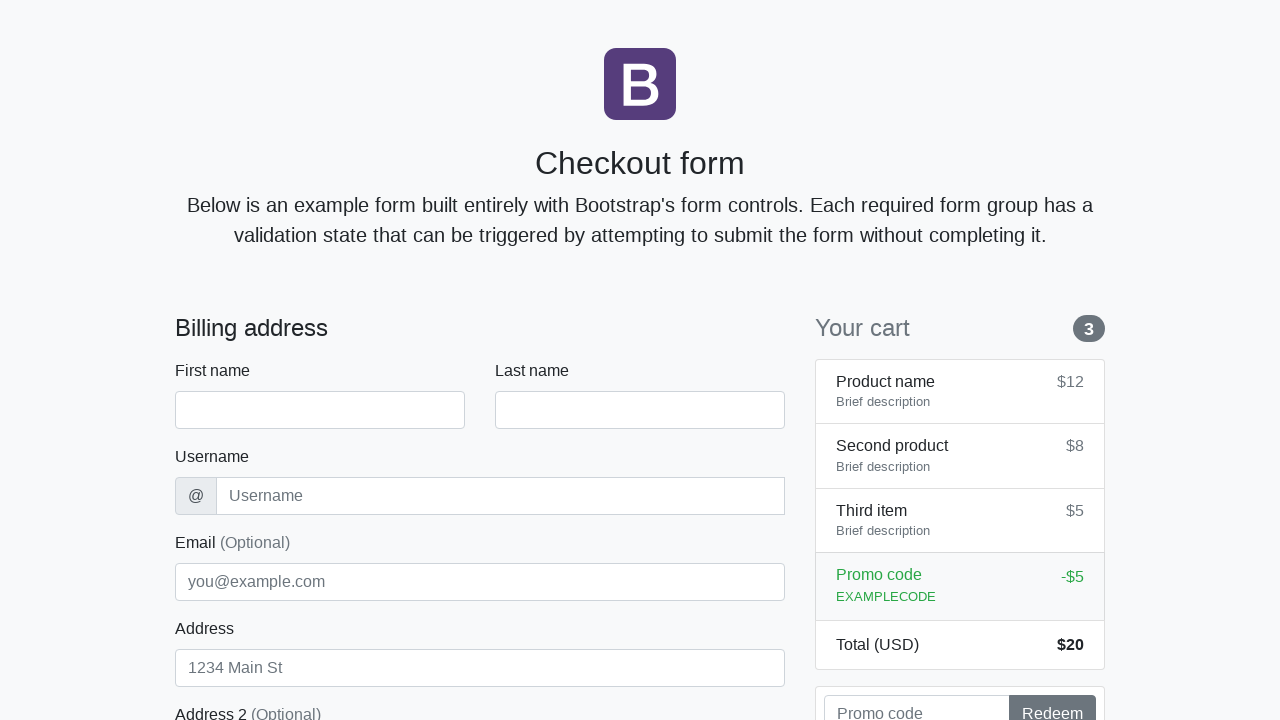